Tests the Indian Railways train search functionality by entering departure and arrival stations, disabling date selection, and searching for available trains between the two stations

Starting URL: https://erail.in/

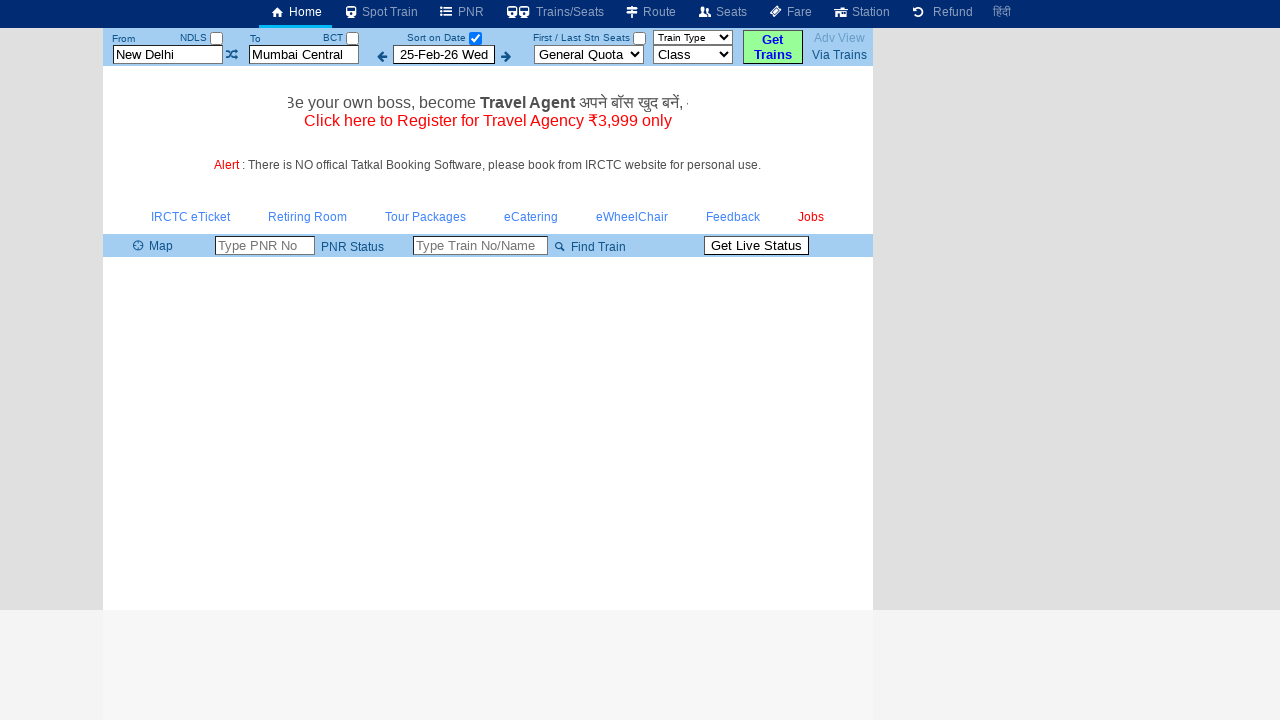

Clicked the 'From station' input field at (168, 54) on #txtStationFrom
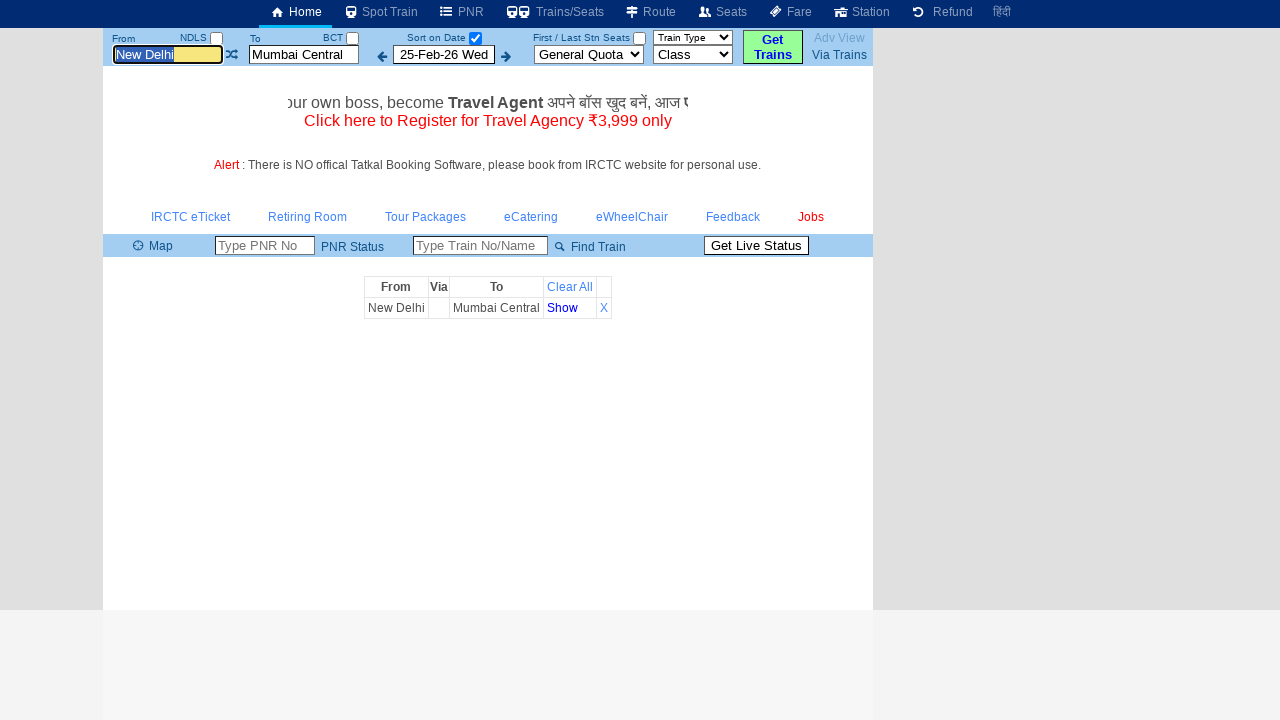

Entered 'MAS' (Chennai Central) as departure station on #txtStationFrom
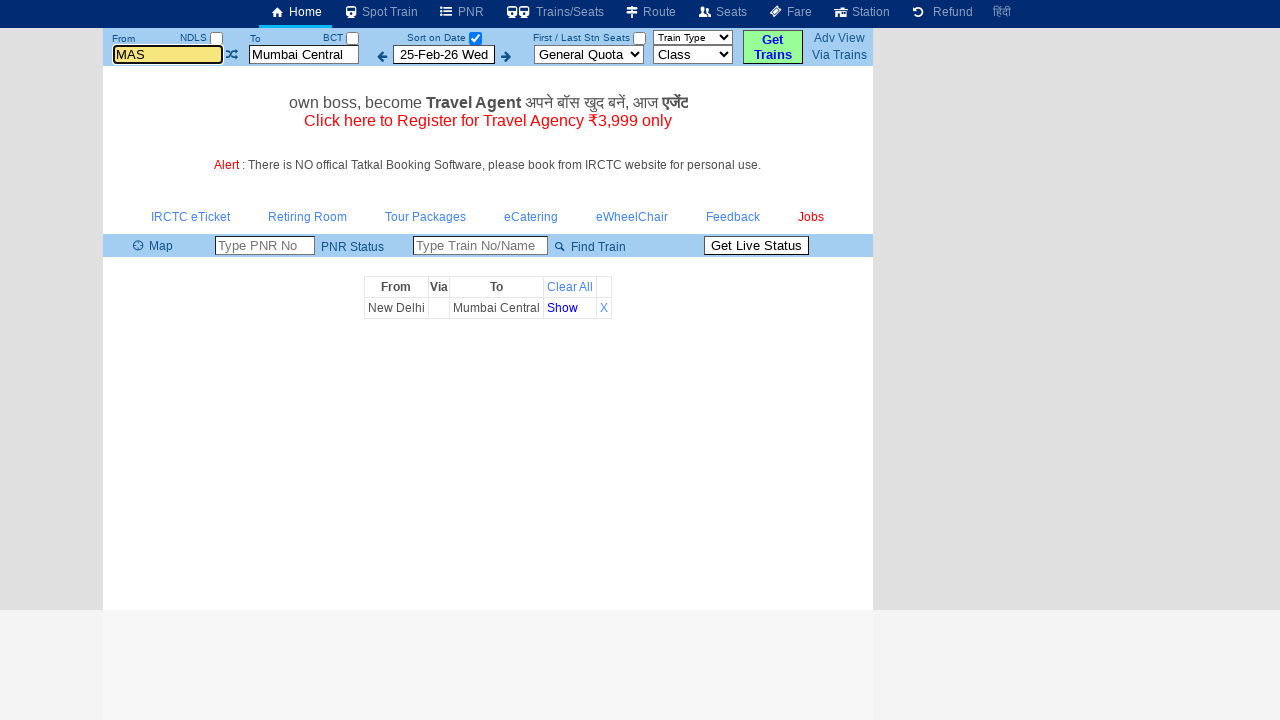

Pressed Enter to confirm departure station selection on #txtStationFrom
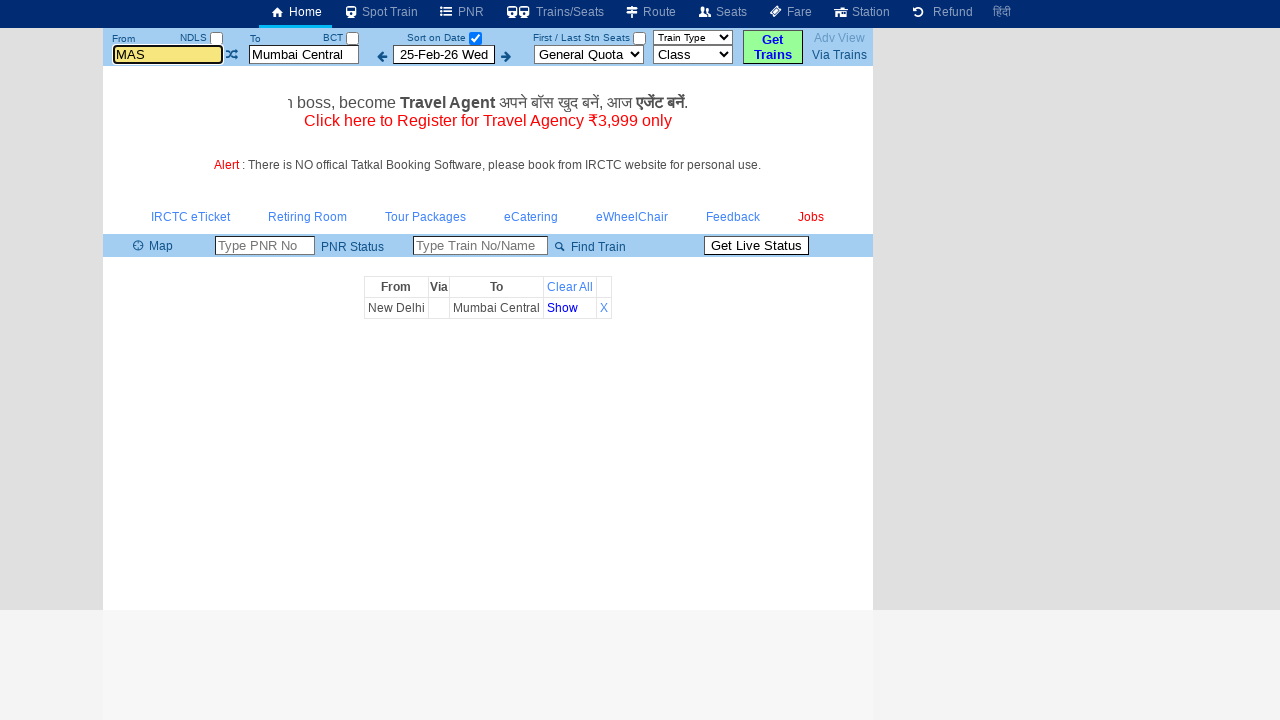

Clicked the 'To station' input field at (304, 54) on #txtStationTo
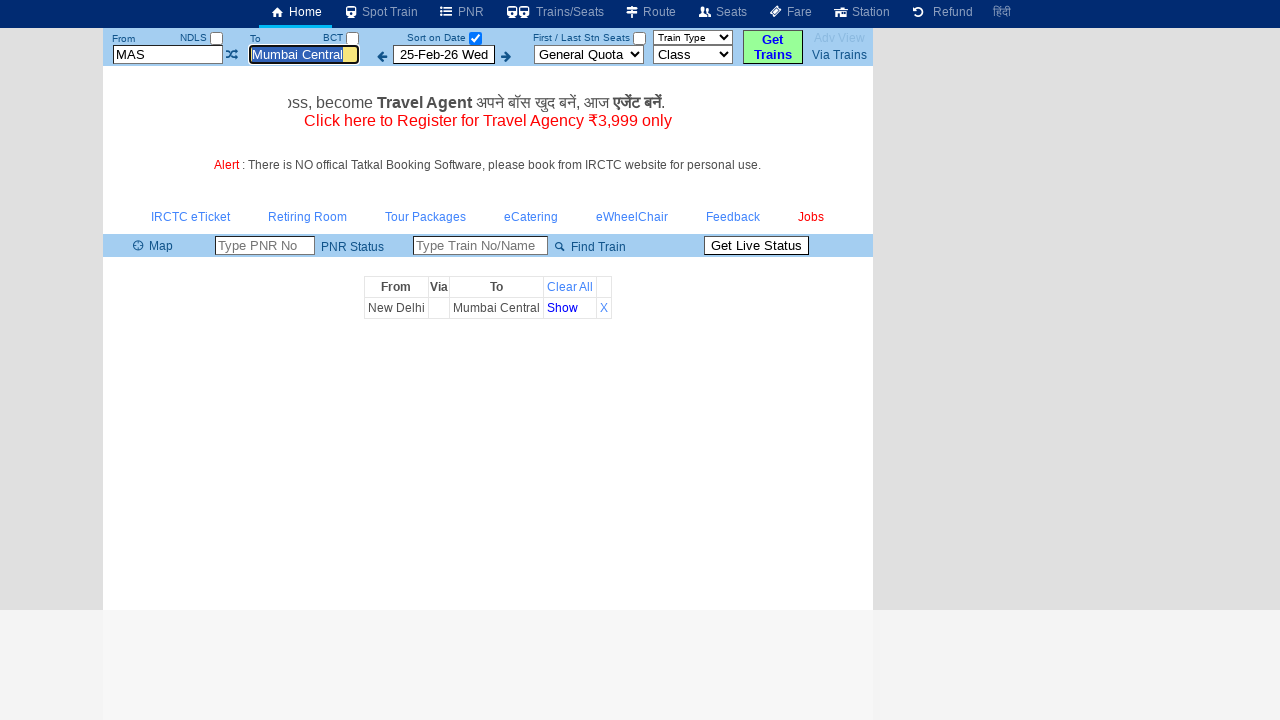

Entered 'MDU' (Madurai) as arrival station on #txtStationTo
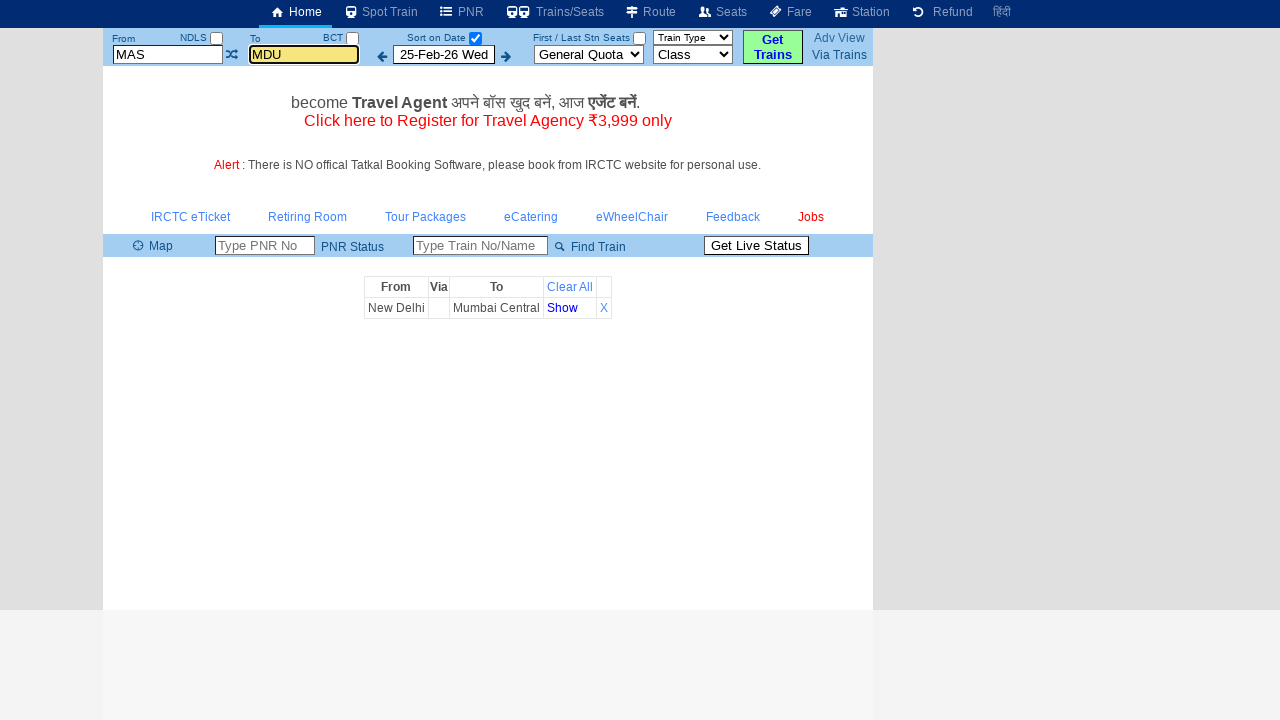

Pressed Enter to confirm arrival station selection on #txtStationTo
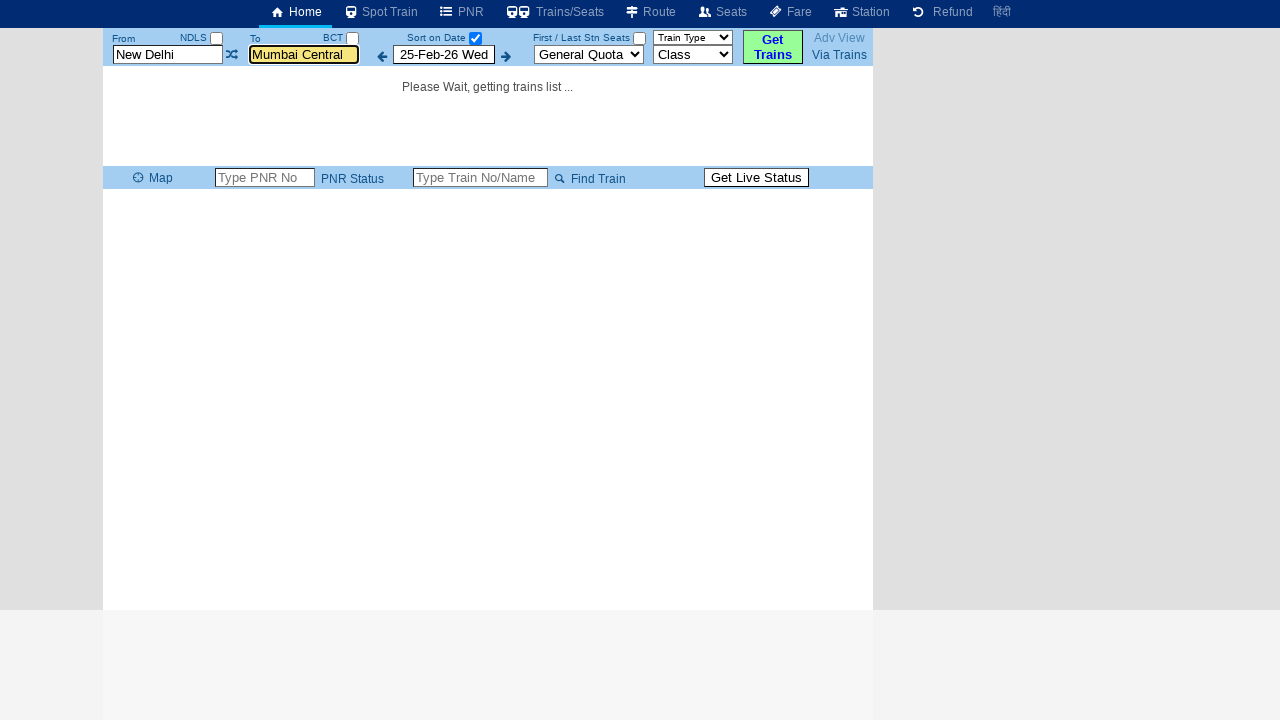

Unchecked the 'Select Date Only' checkbox to disable date filtering at (475, 38) on #chkSelectDateOnly
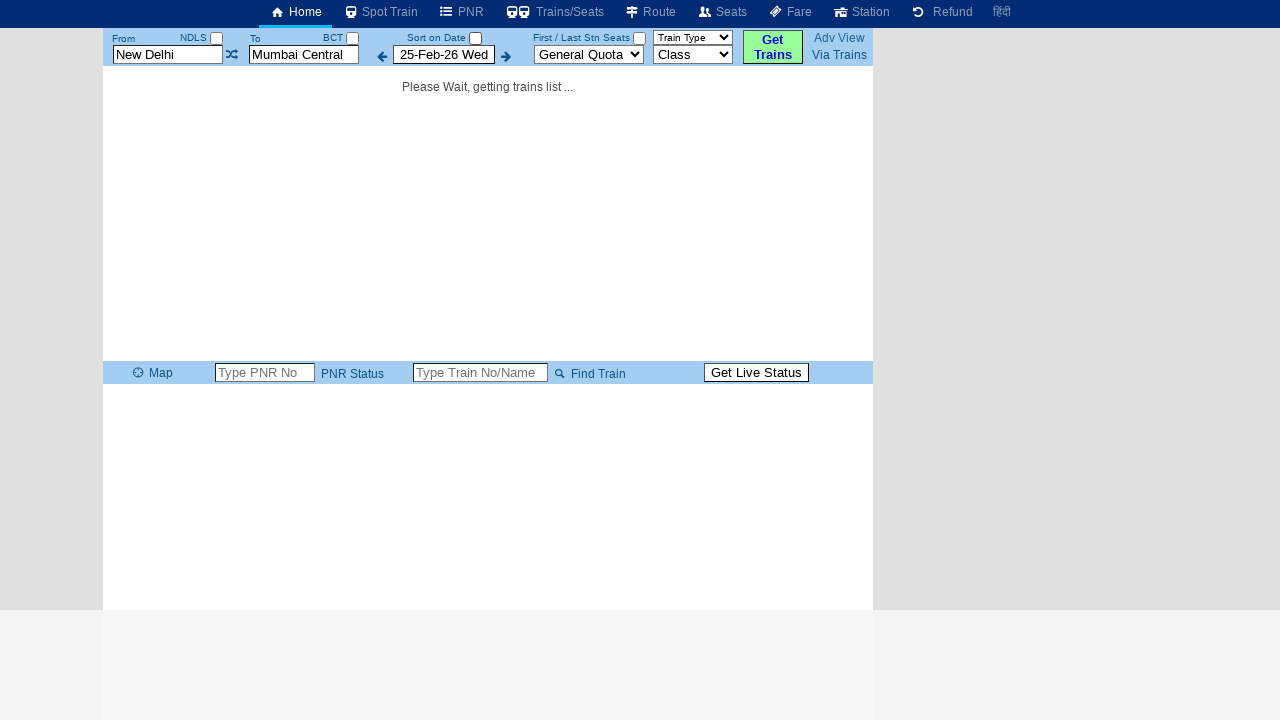

Clicked the search button to find trains between MAS and MDU at (773, 47) on #buttonFromTo
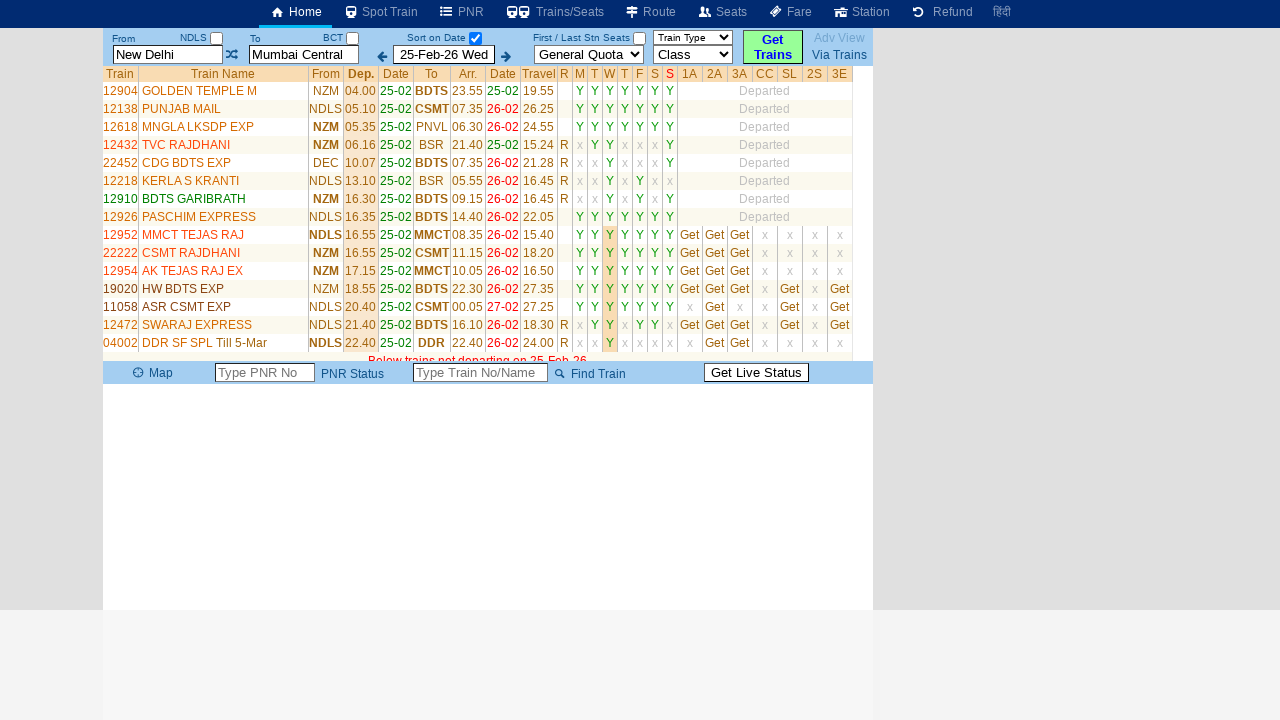

Train results table loaded successfully
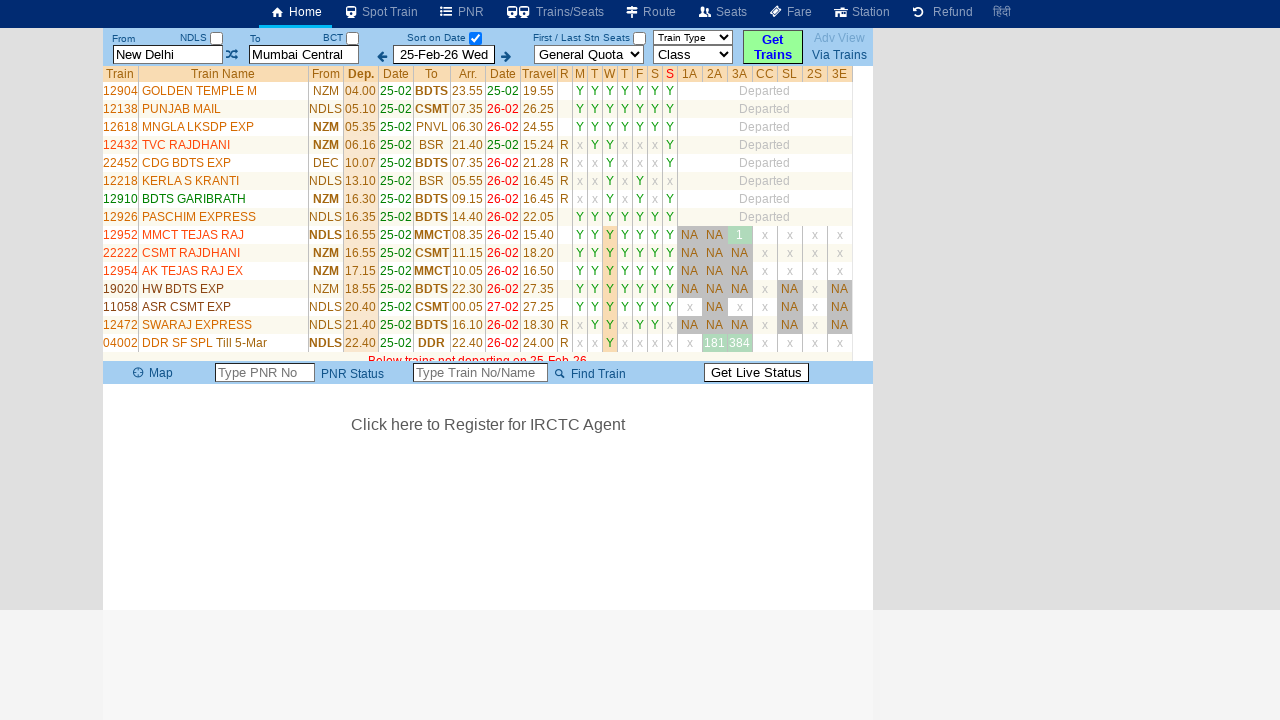

Retrieved train list - Found 34 trains between MAS and MDU
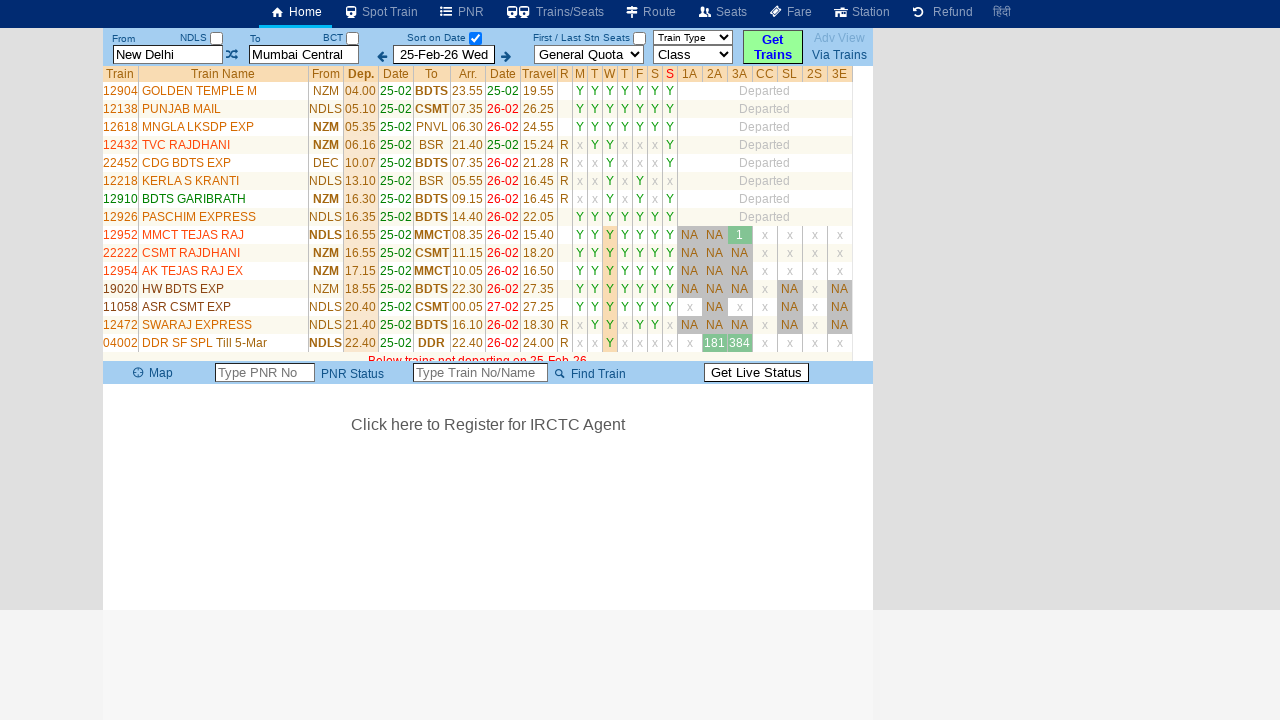

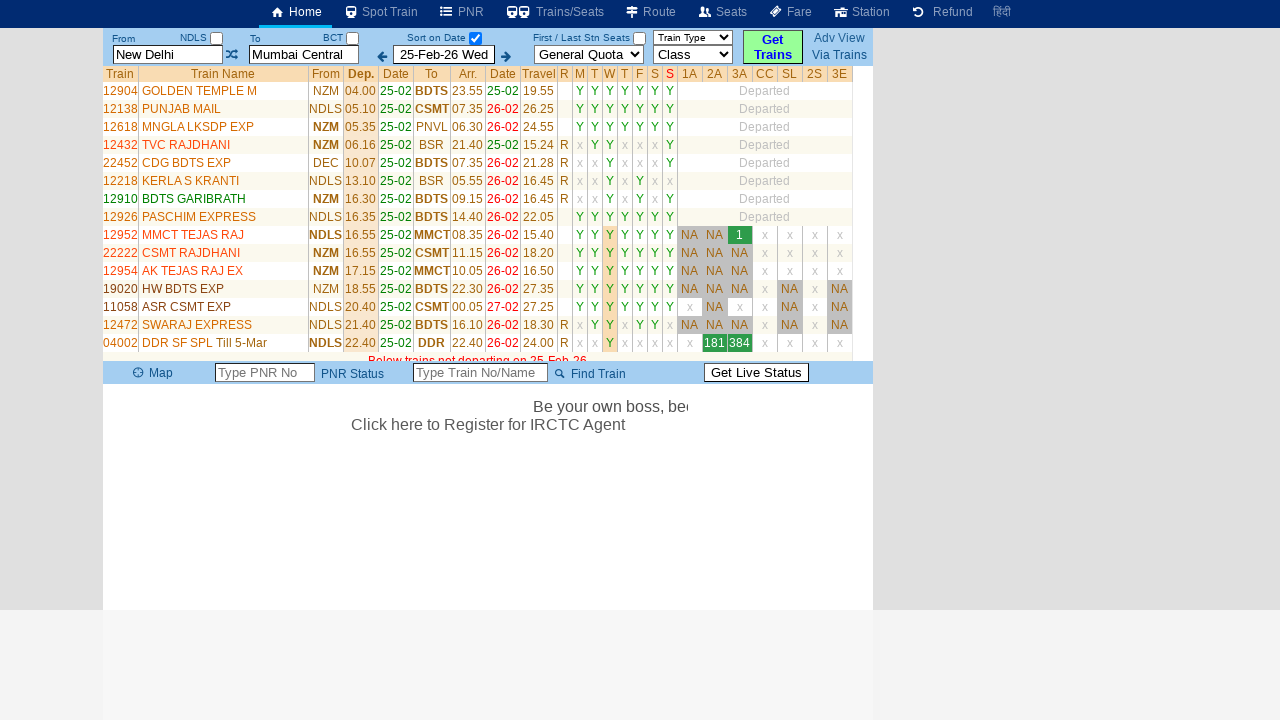